Tests dropdown selection functionality on a test page by selecting "doc 3" from a dropdown menu using its visible text.

Starting URL: http://omayo.blogspot.com/

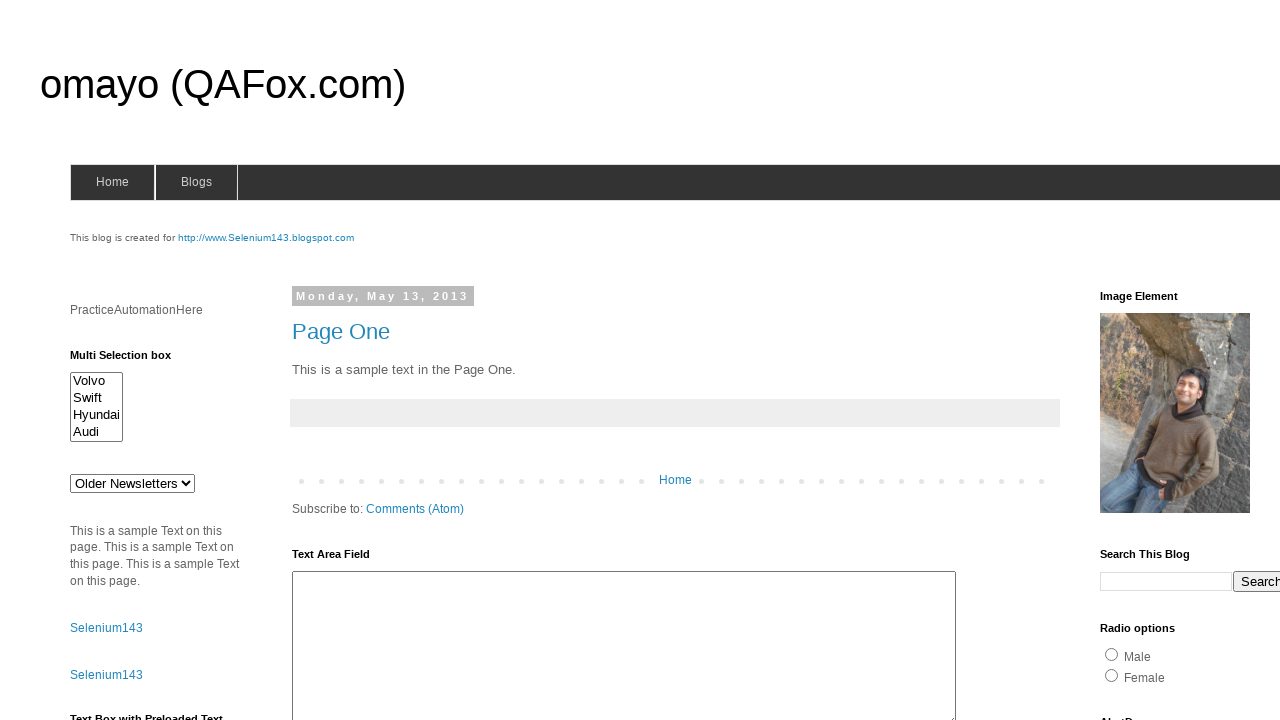

Selected 'doc 3' from dropdown menu on #drop1
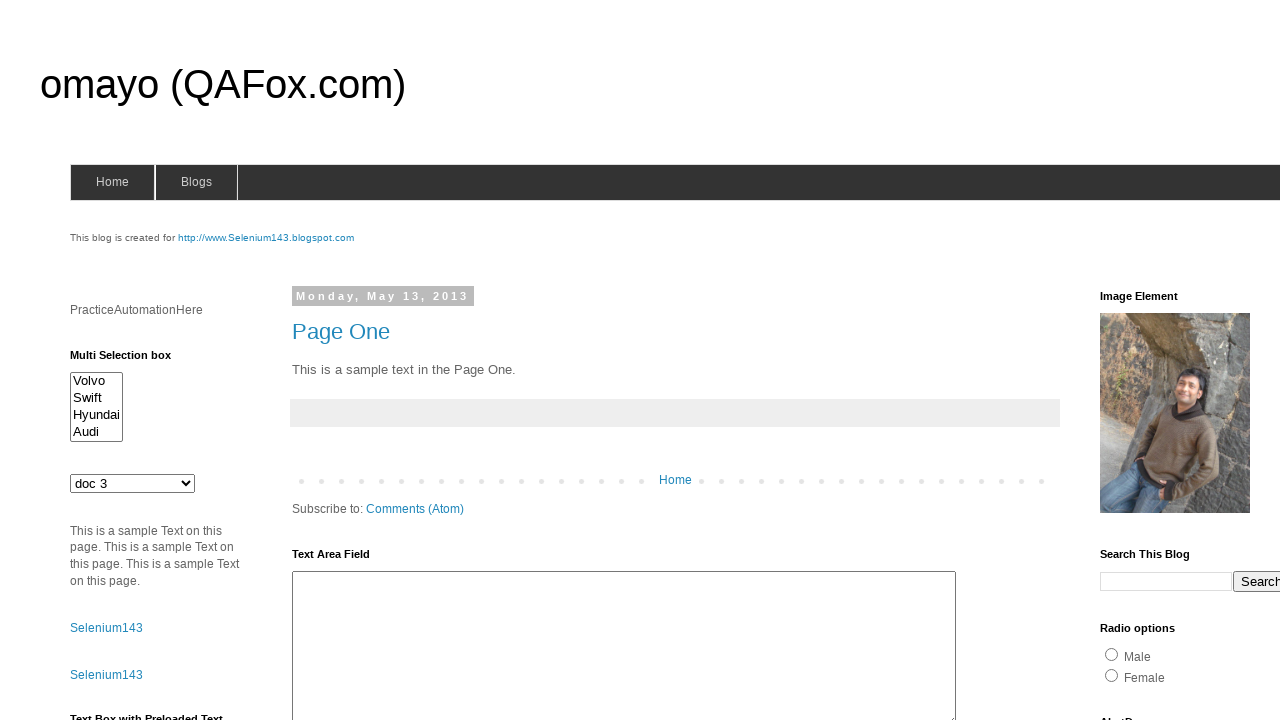

Waited 1000ms for dropdown selection to complete
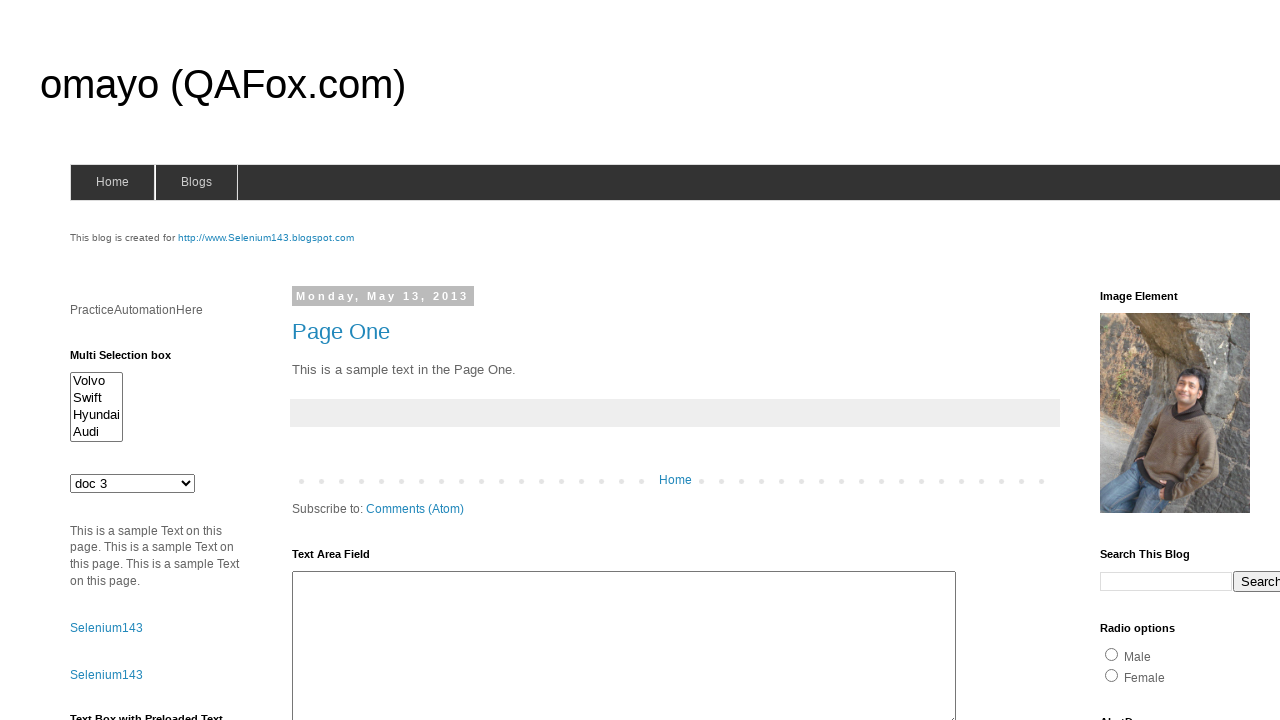

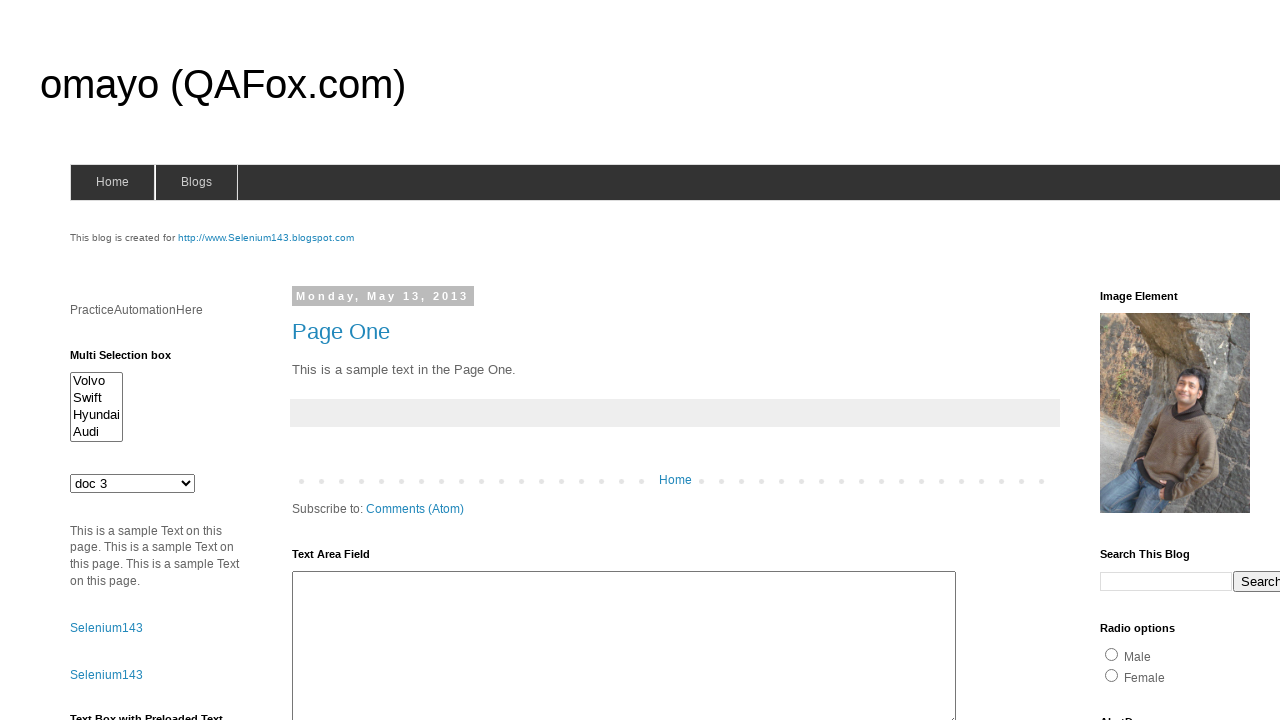